Tests jQuery datepicker by switching to an iframe and setting a date value using JavaScript execution

Starting URL: https://jqueryui.com/datepicker/

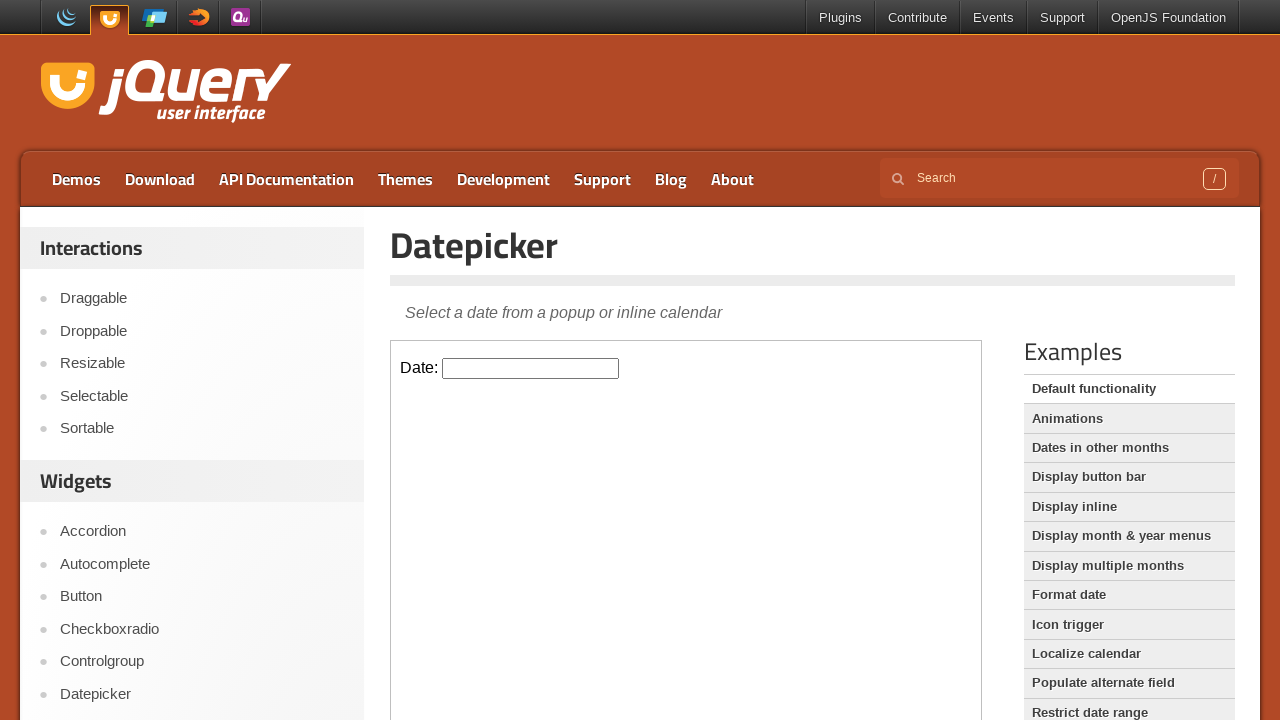

Located demo iframe
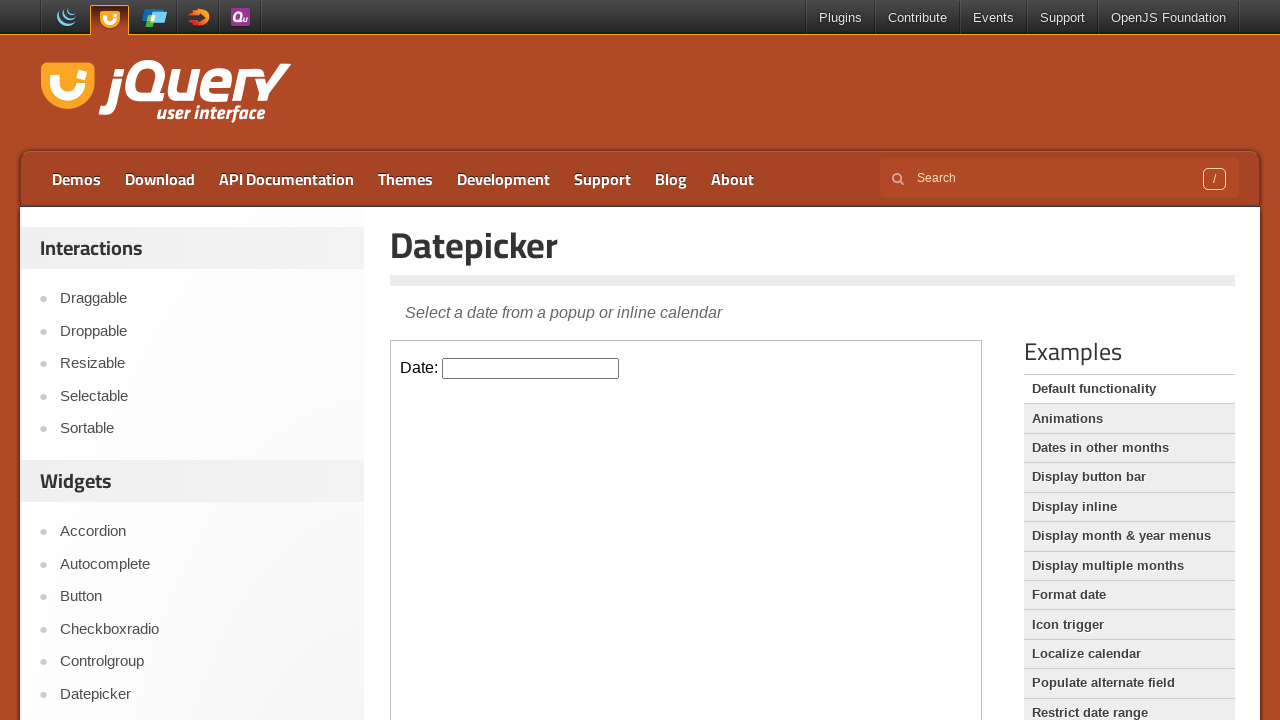

Datepicker element became visible in iframe
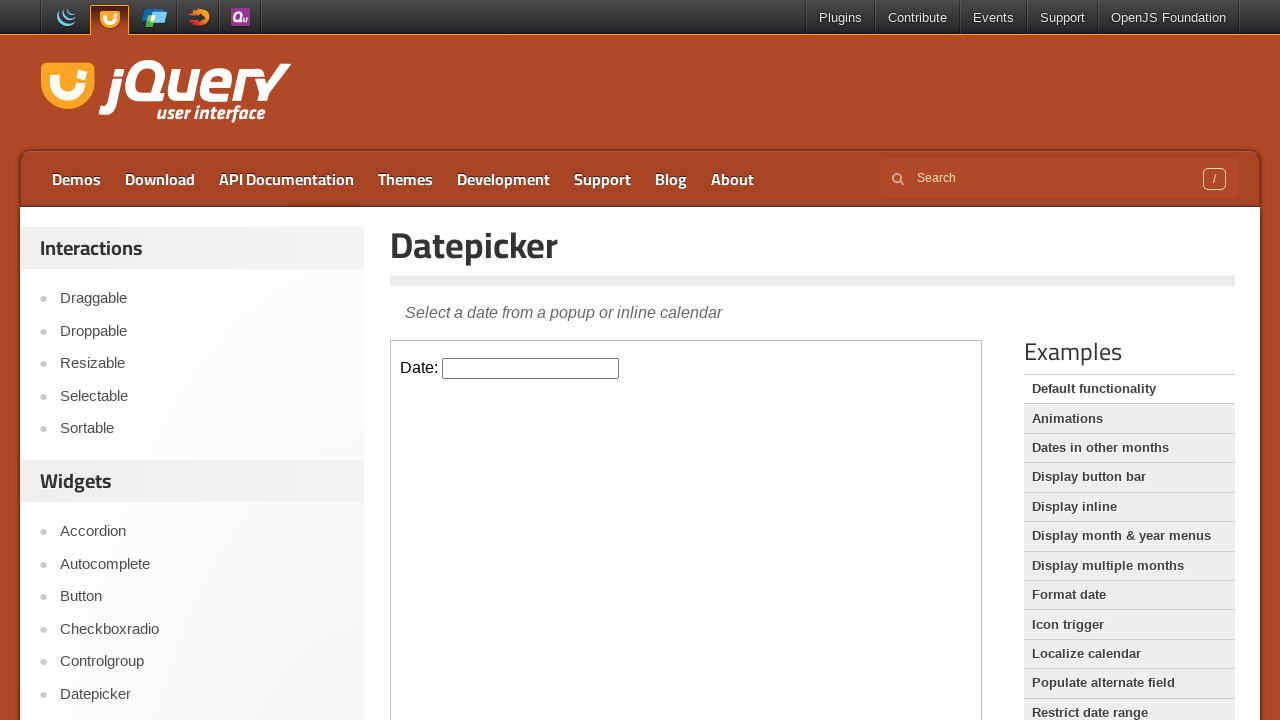

Set datepicker date to 02/20/2002 using JavaScript
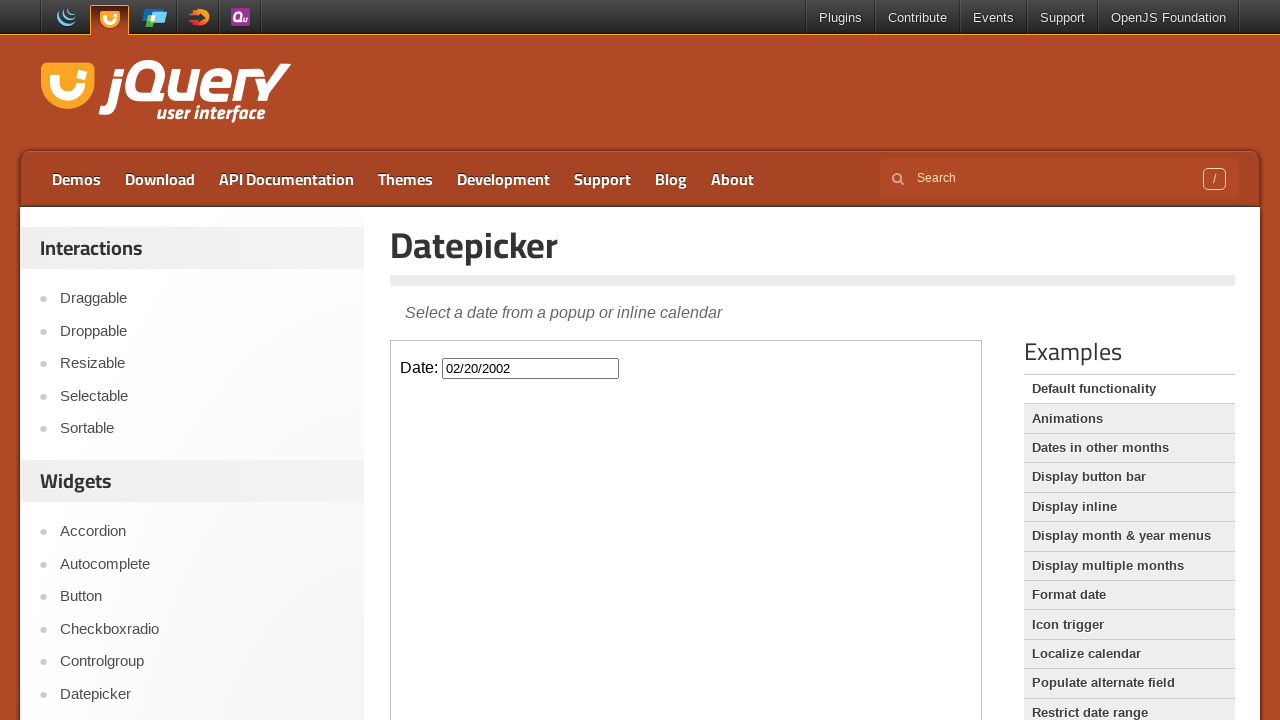

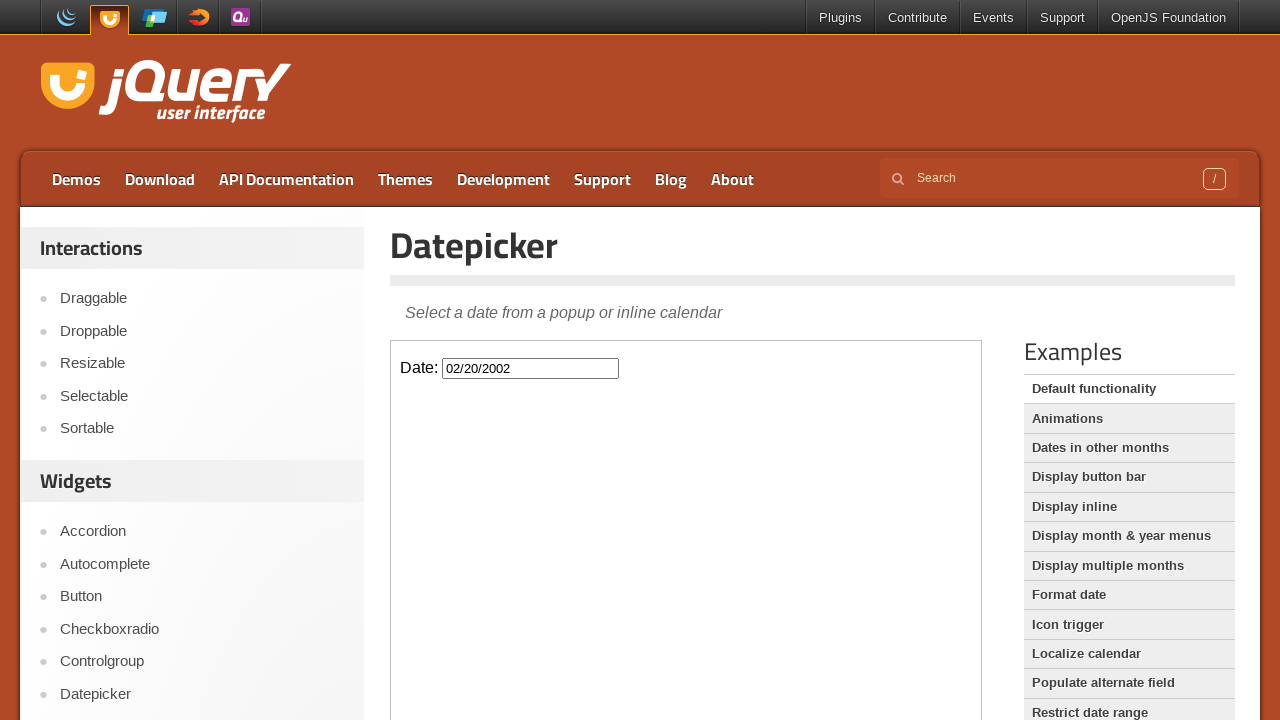